Navigates to the DemoQA automation practice form page

Starting URL: https://demoqa.com/automation-practice-form

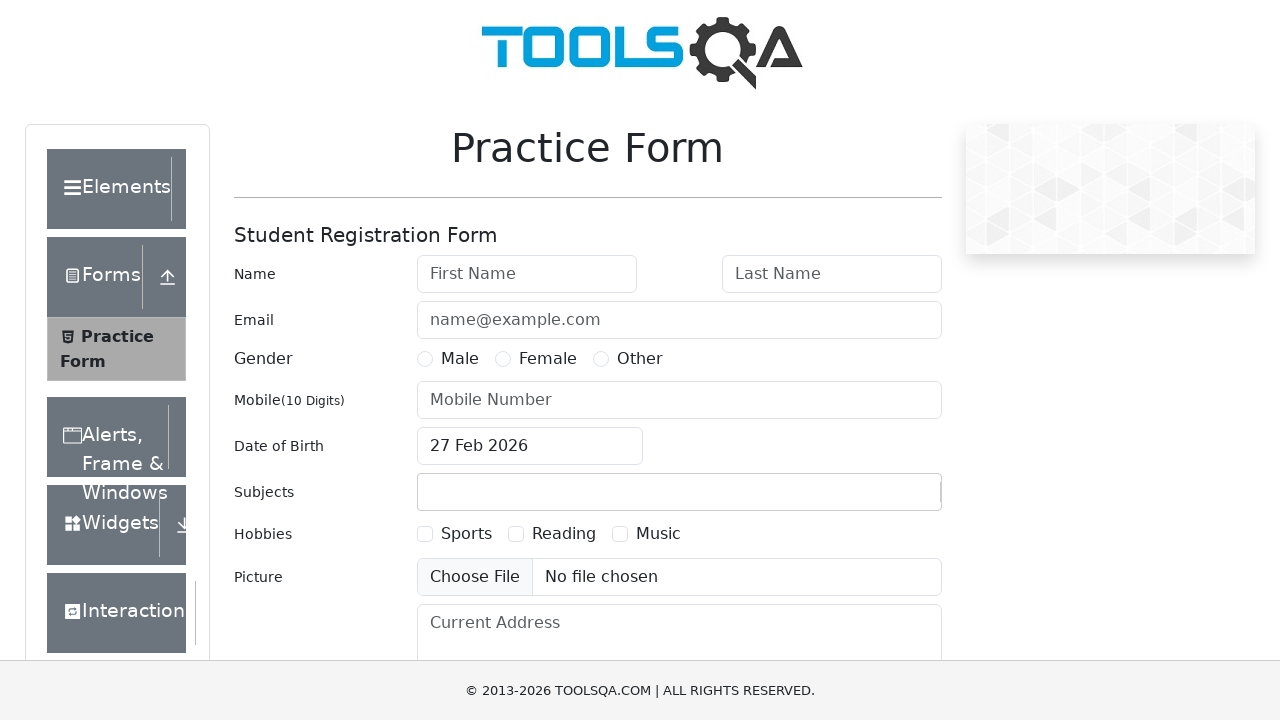

Page loaded and DOM content ready on DemoQA automation practice form
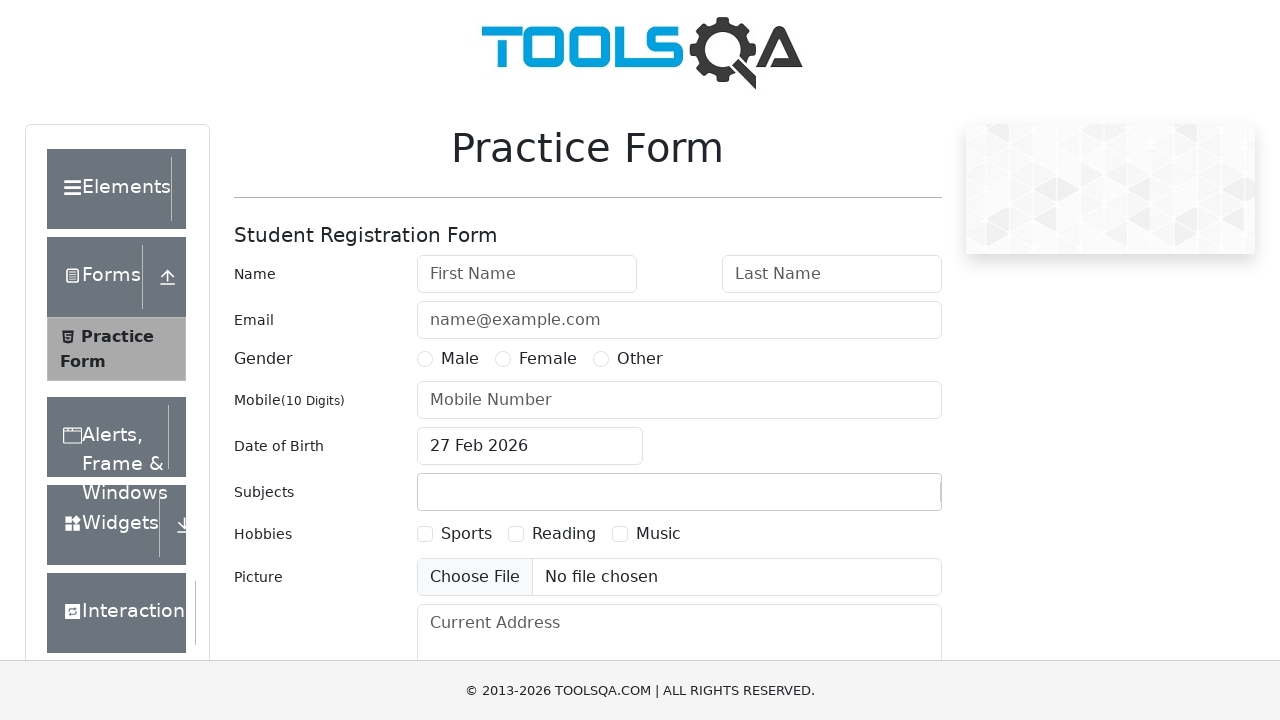

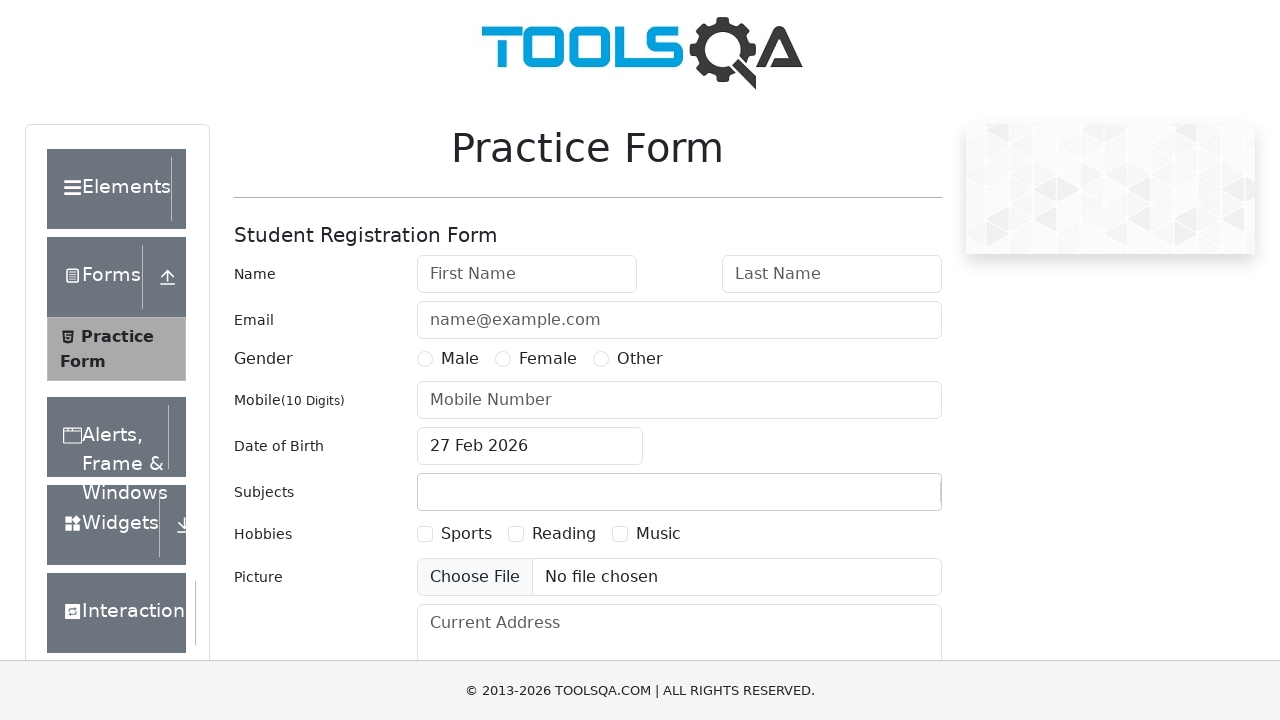